Tests keyboard key press functionality by sending the SPACE key to an input element and verifying the result text displays the correct key pressed.

Starting URL: http://the-internet.herokuapp.com/key_presses

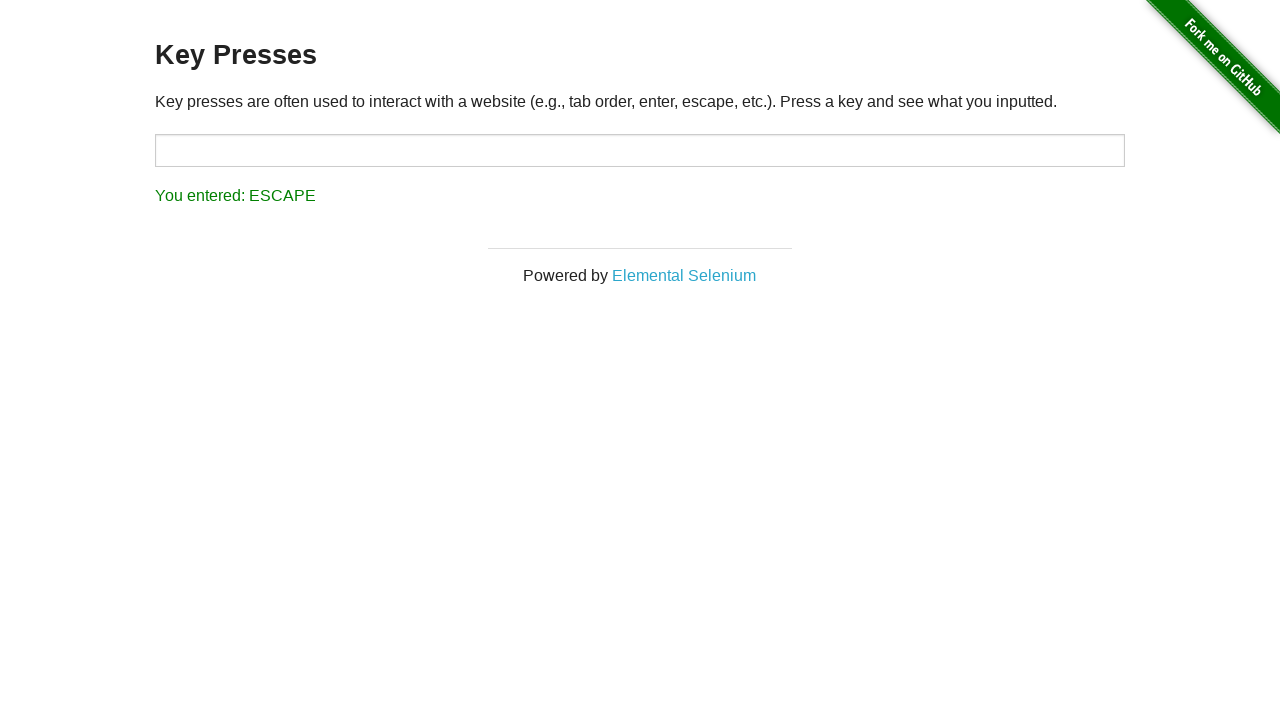

Pressed SPACE key on target input element on #target
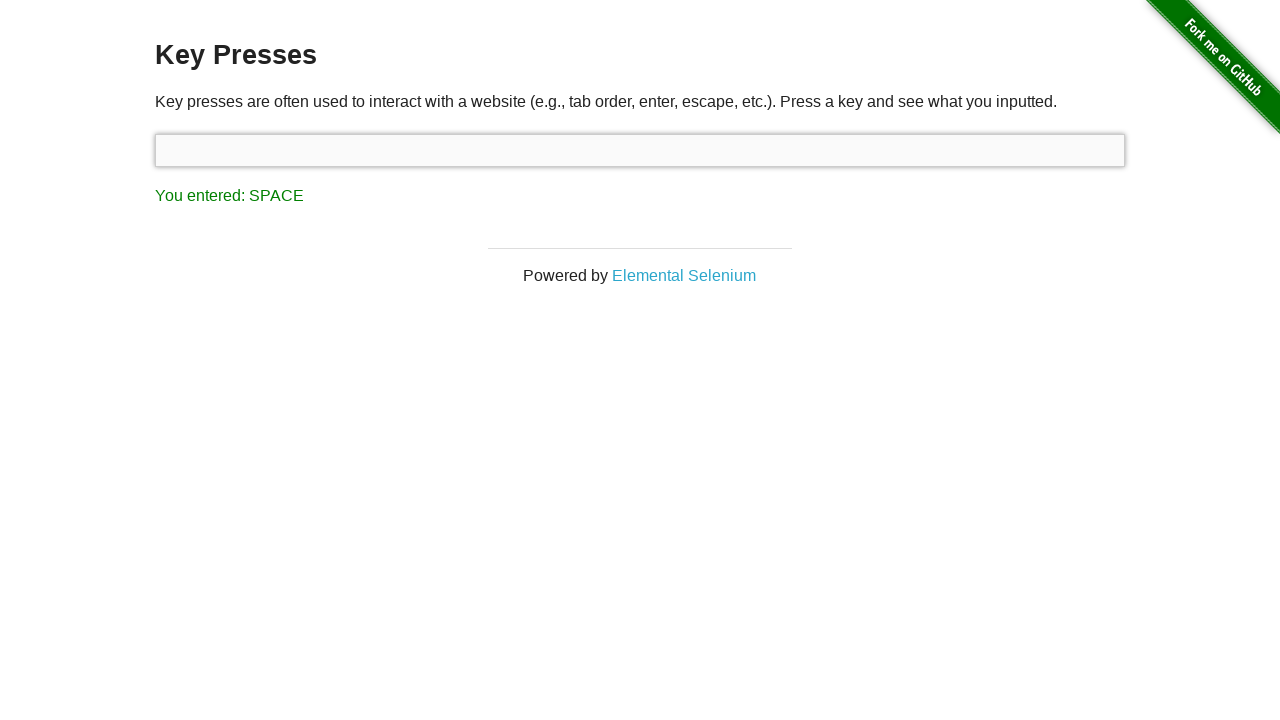

Waited for result element to appear
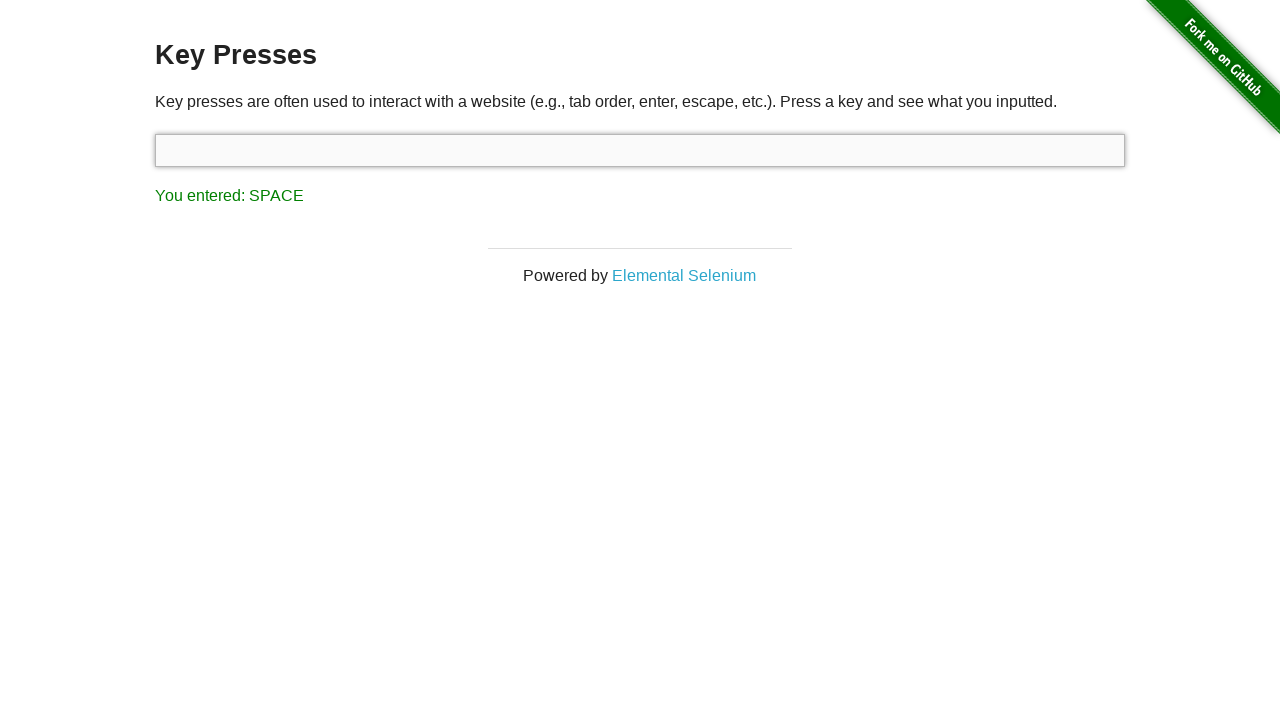

Retrieved result text content
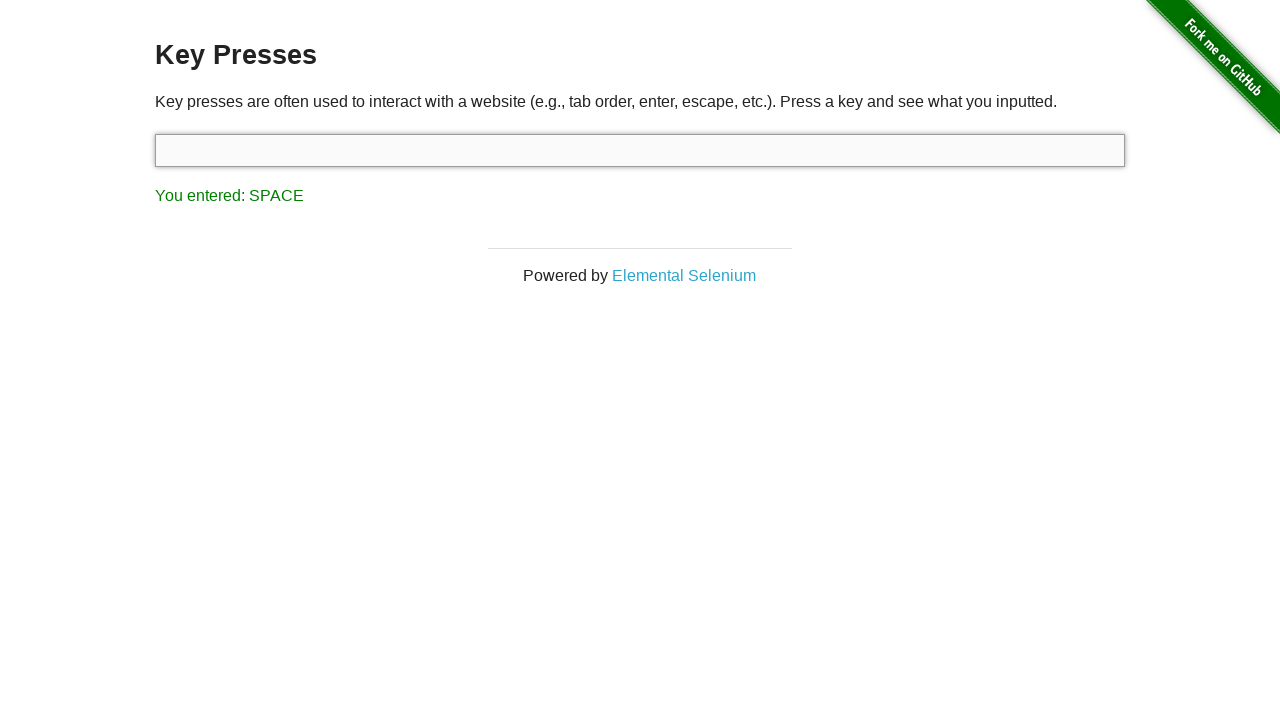

Verified result text shows 'You entered: SPACE'
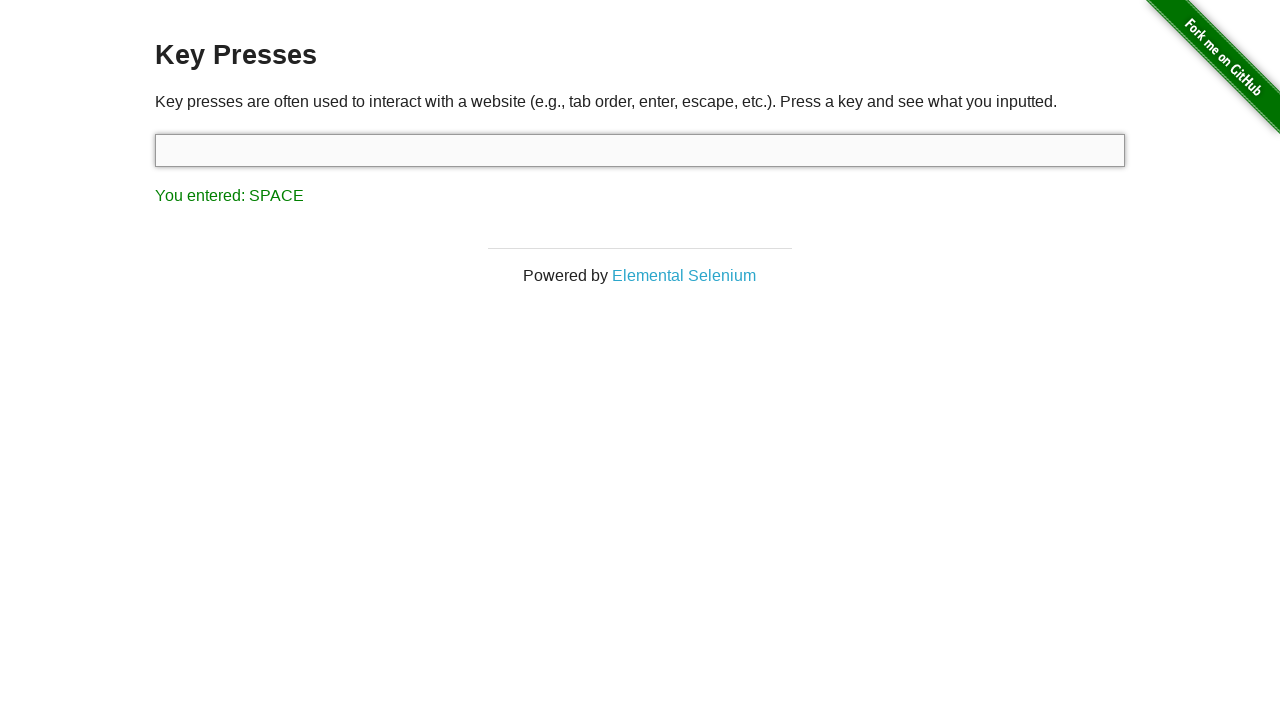

Pressed TAB key using keyboard
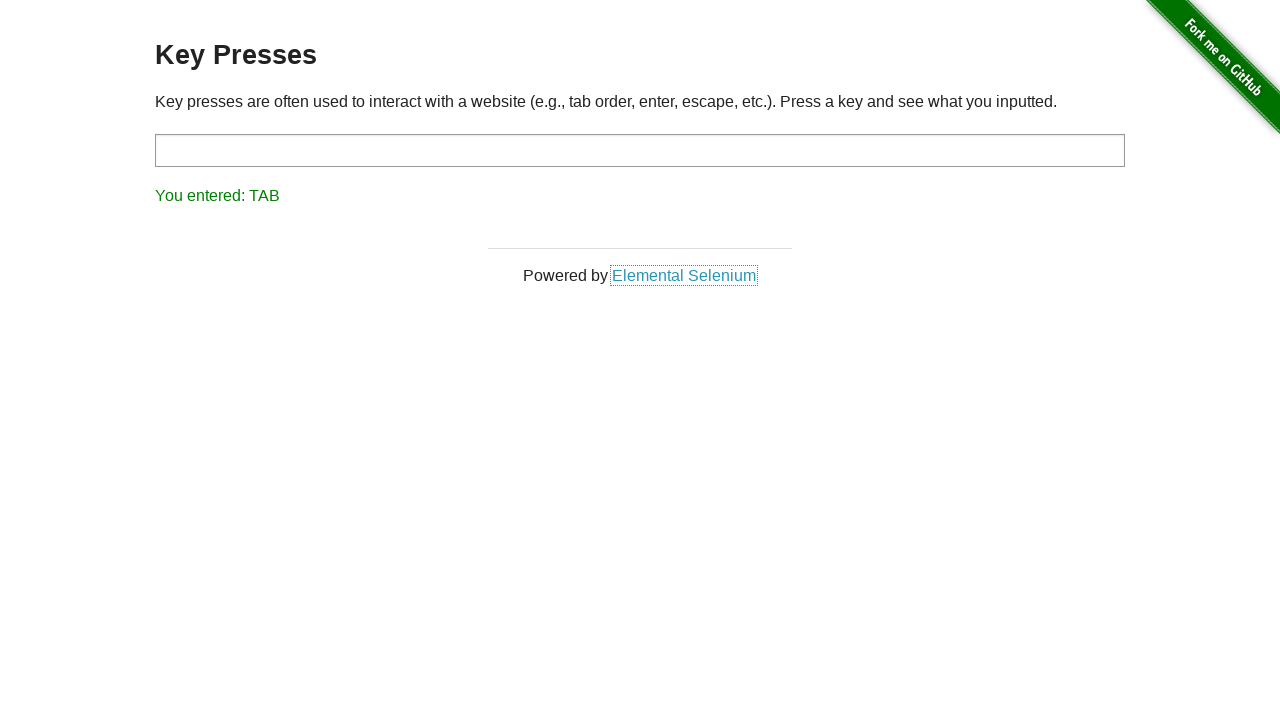

Retrieved updated result text content
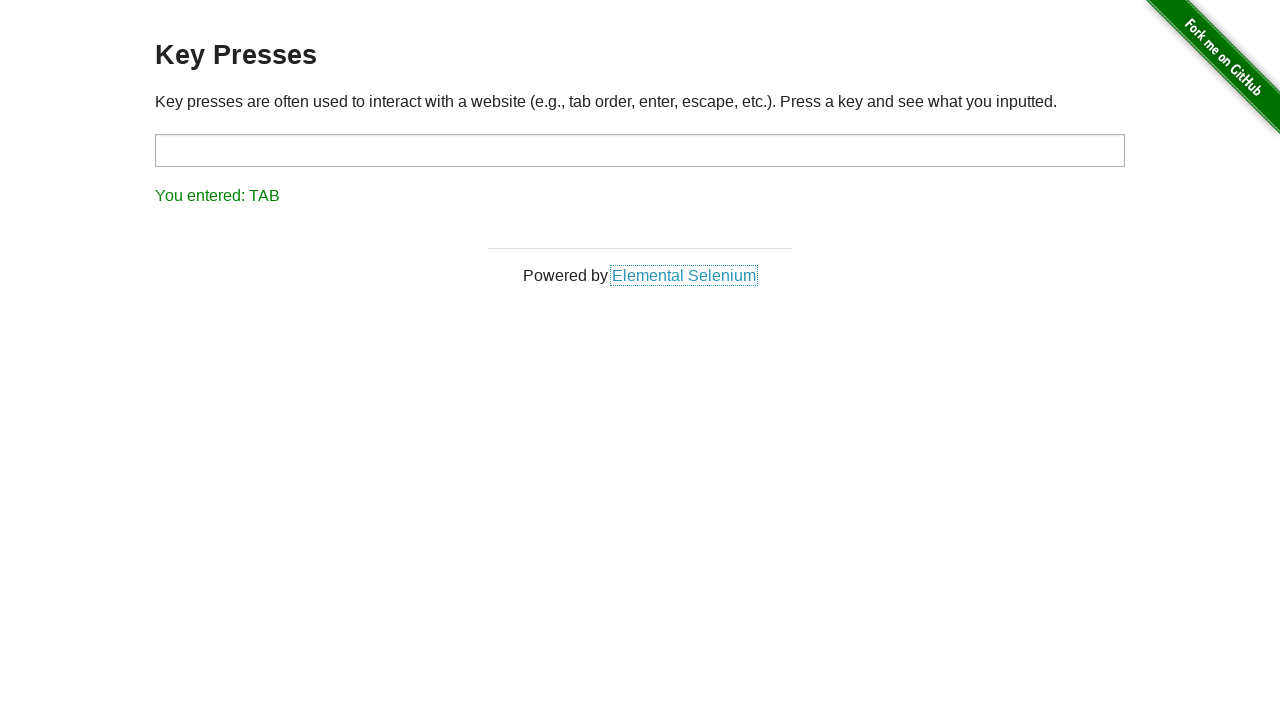

Verified result text shows 'You entered: TAB'
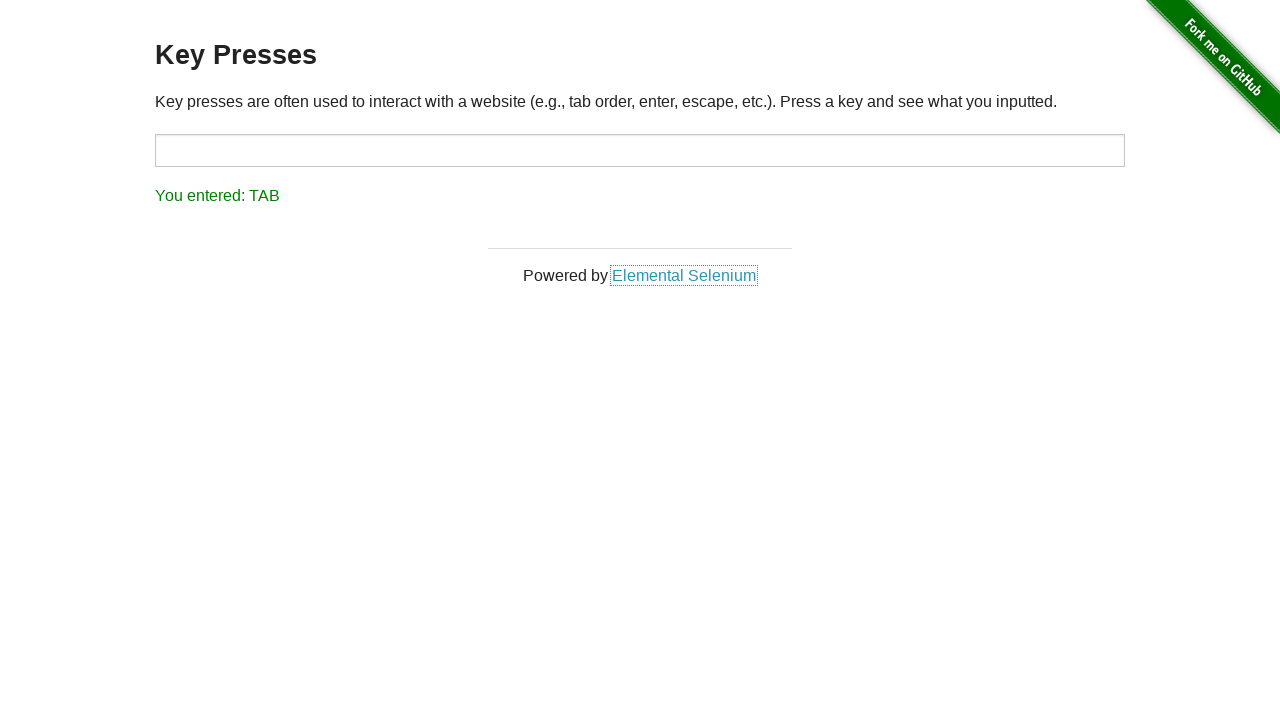

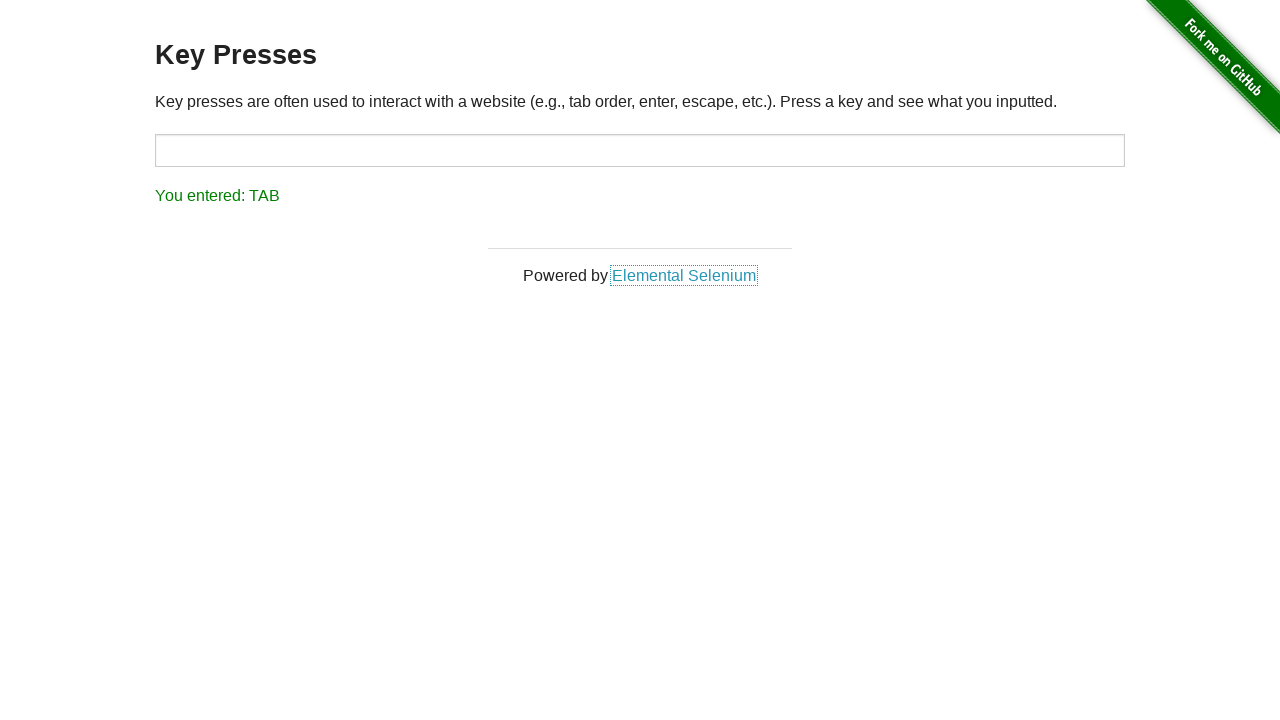